Navigates to the KFC India restaurant locator page and retrieves the page title

Starting URL: https://restaurants.kfc.co.in/

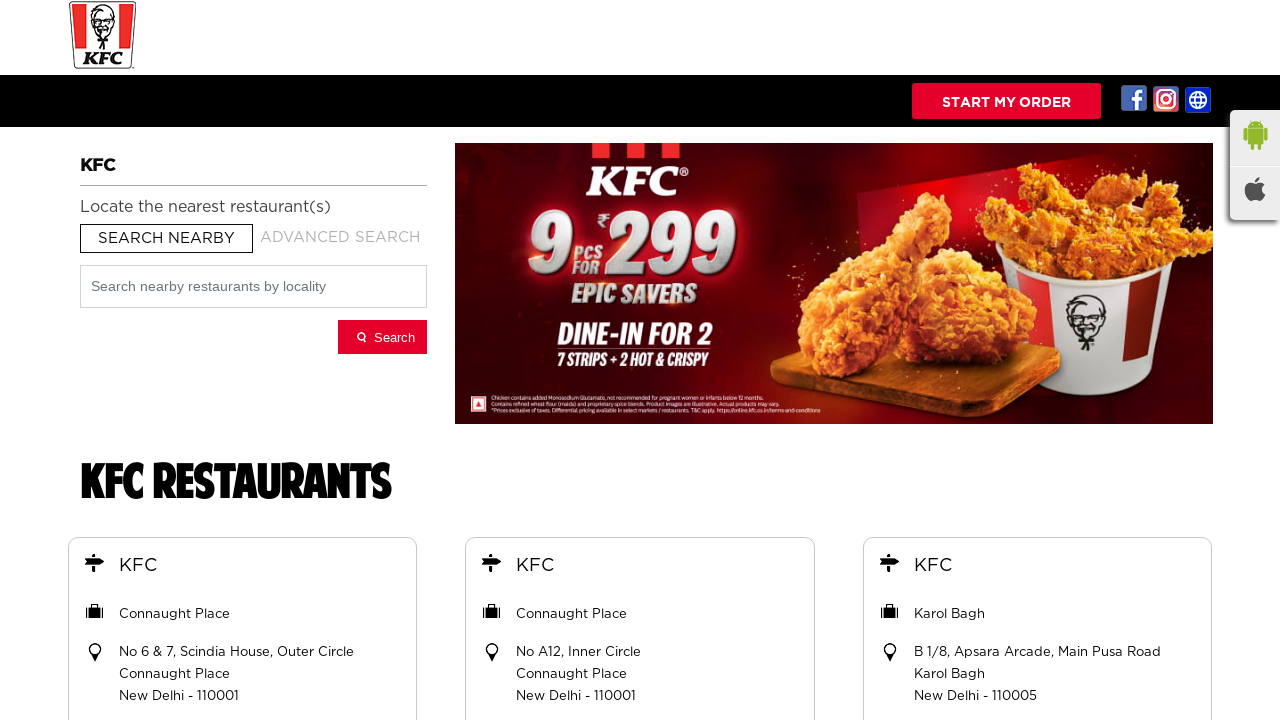

Set viewport size to 1920x1080
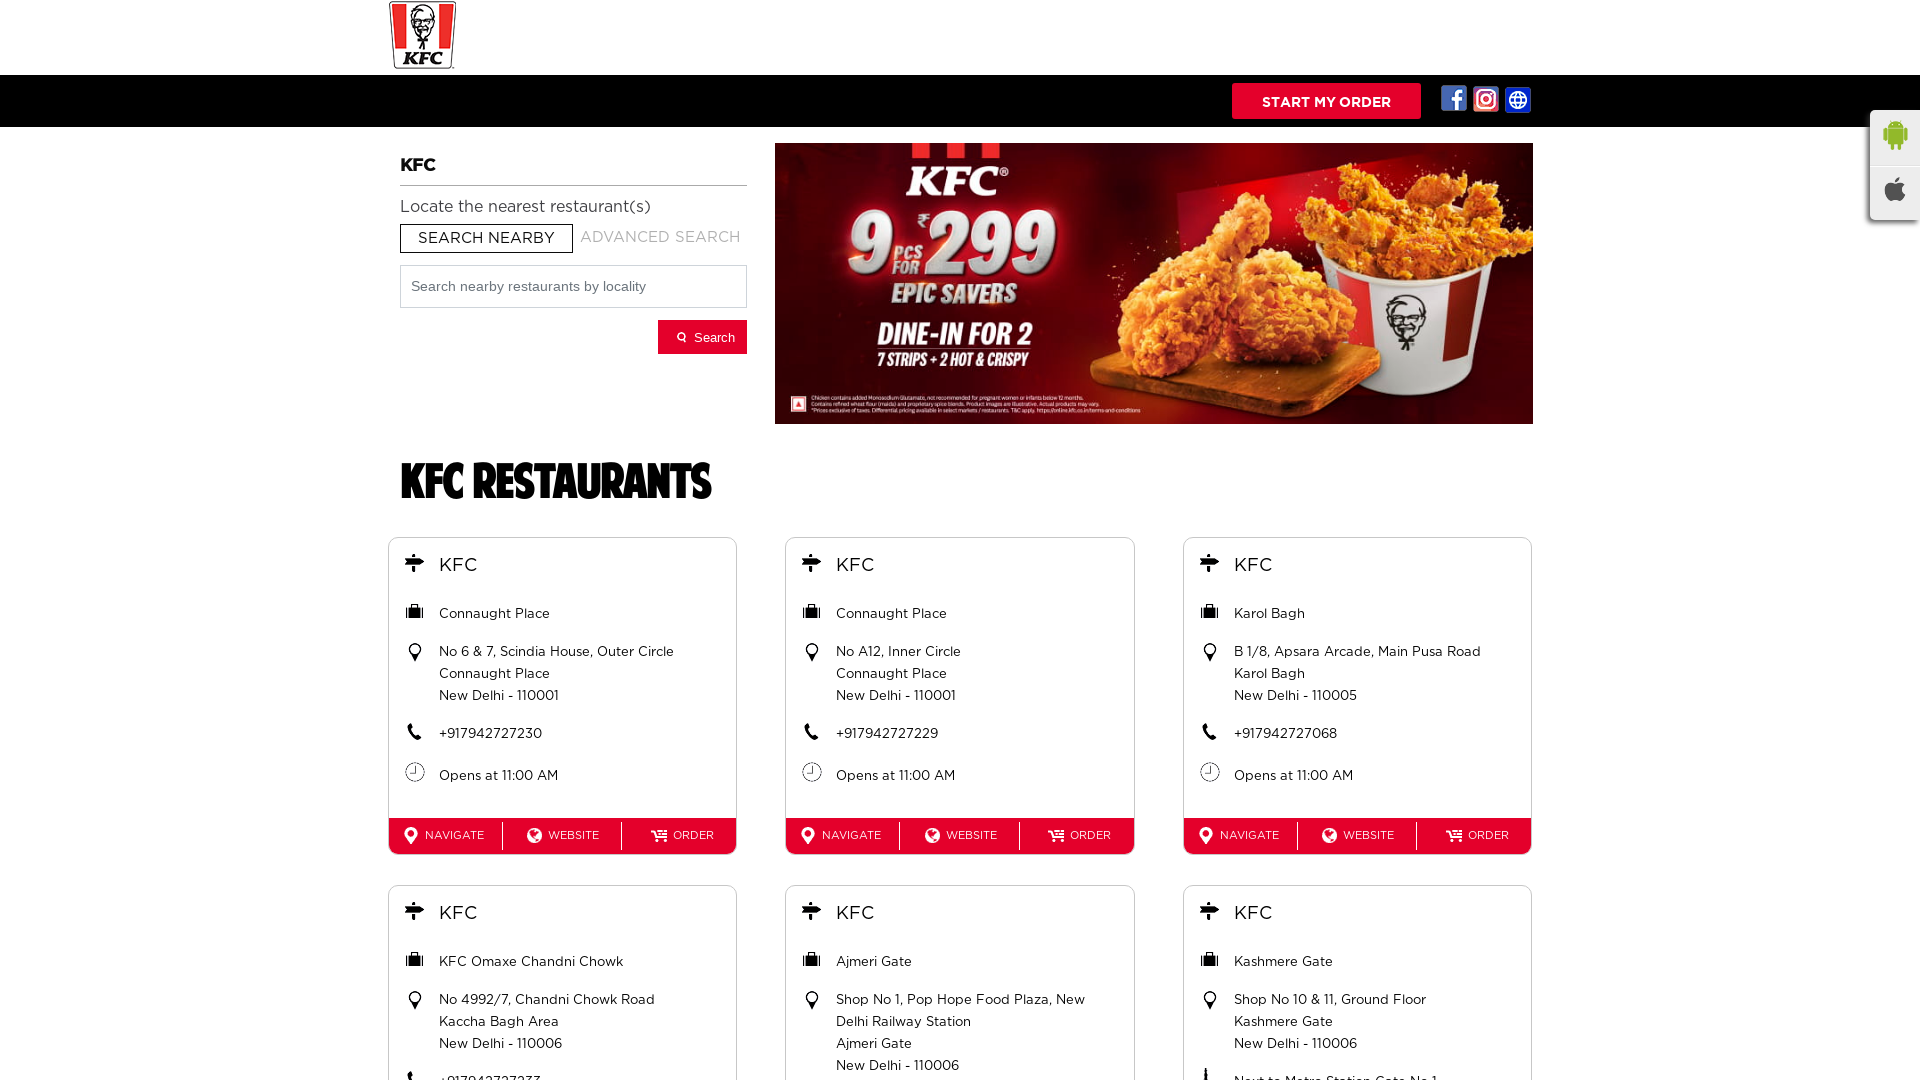

Waited for page to reach domcontentloaded state
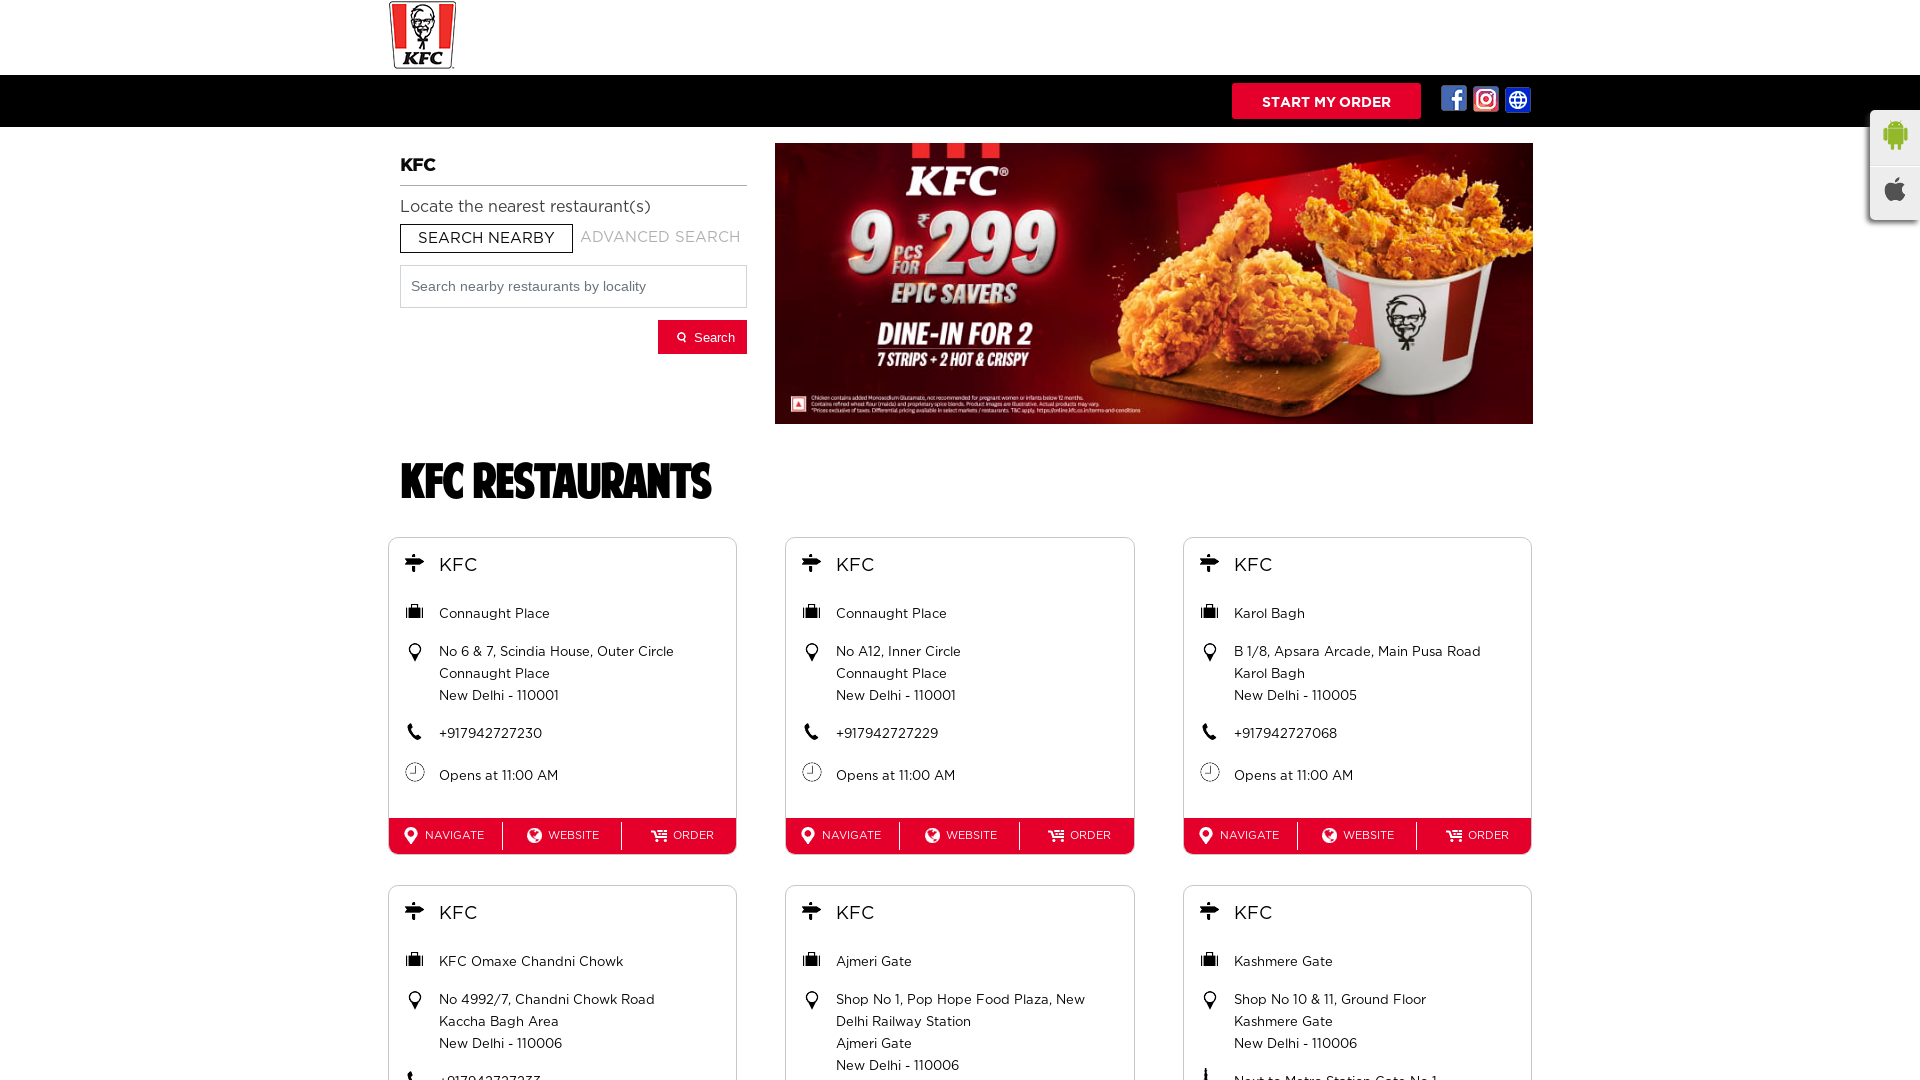

Retrieved page title: KFC Locator/Finder | Restaurants
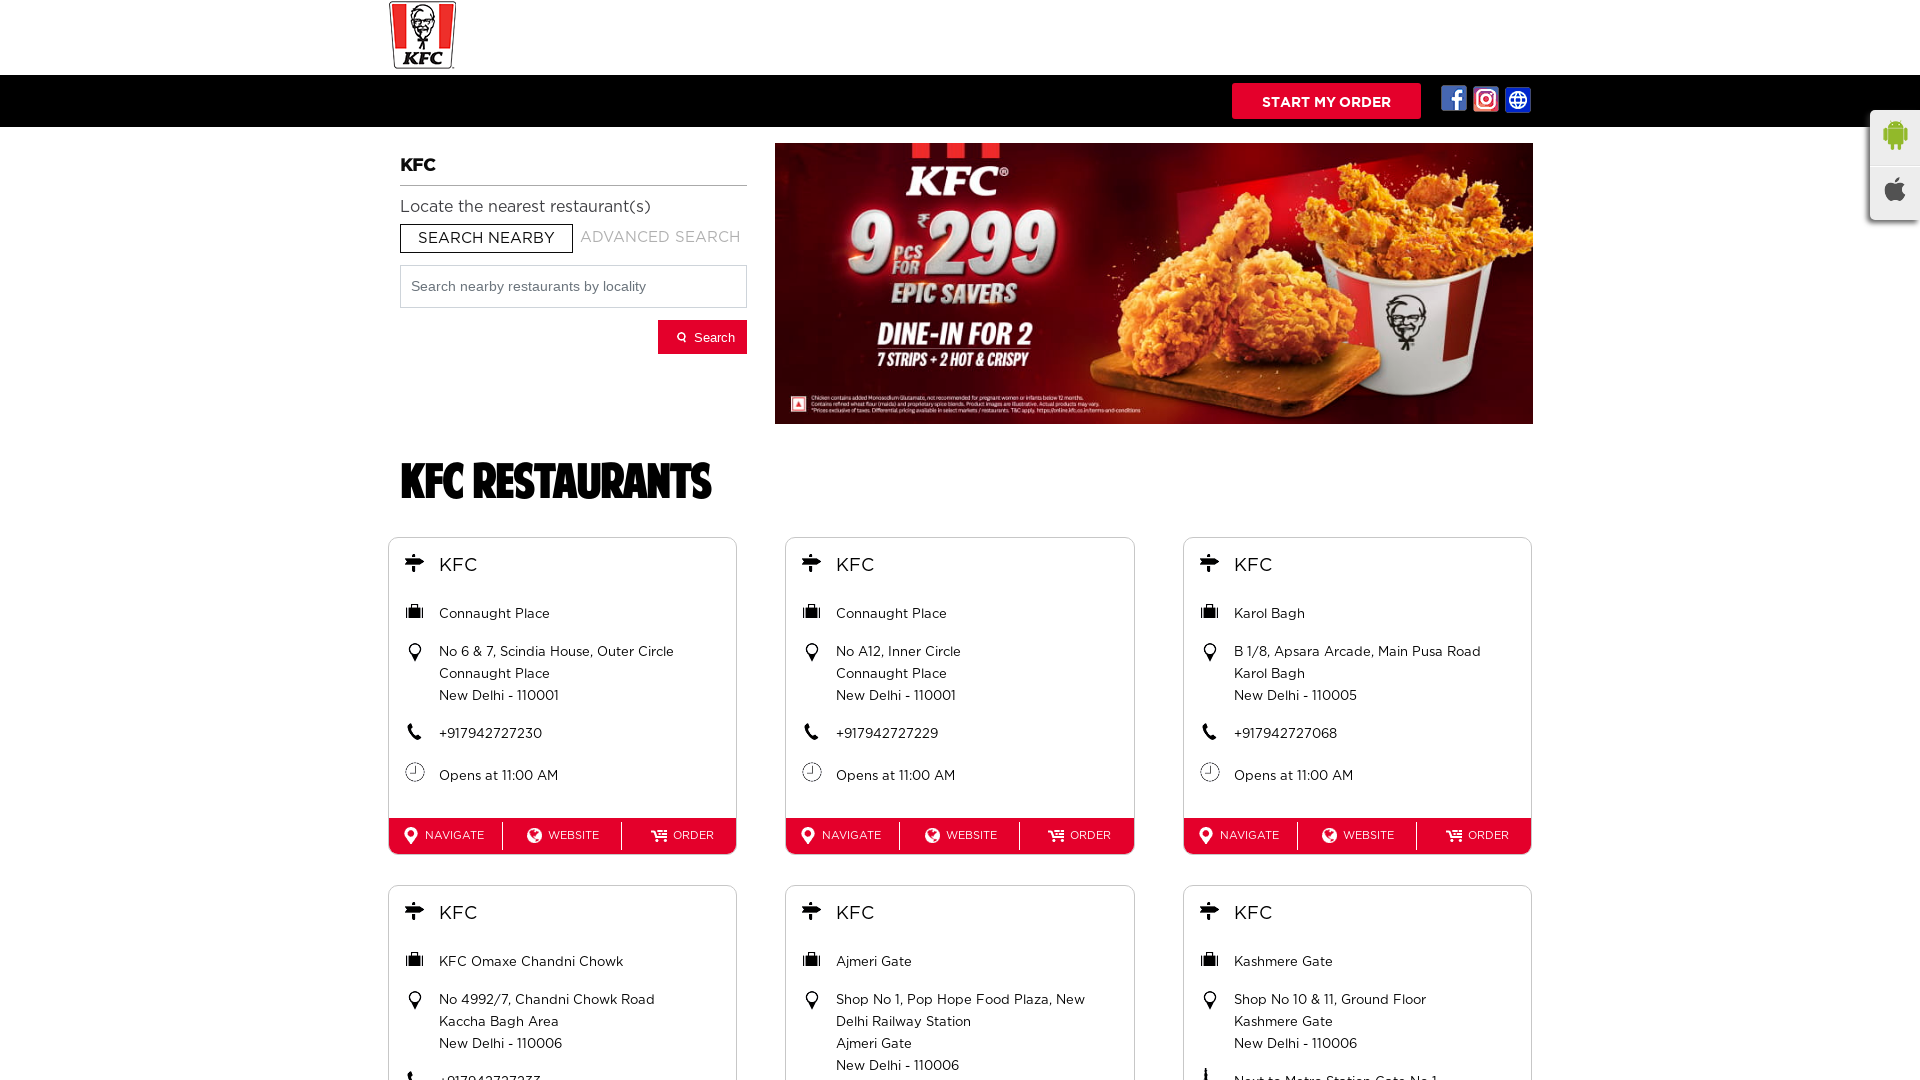

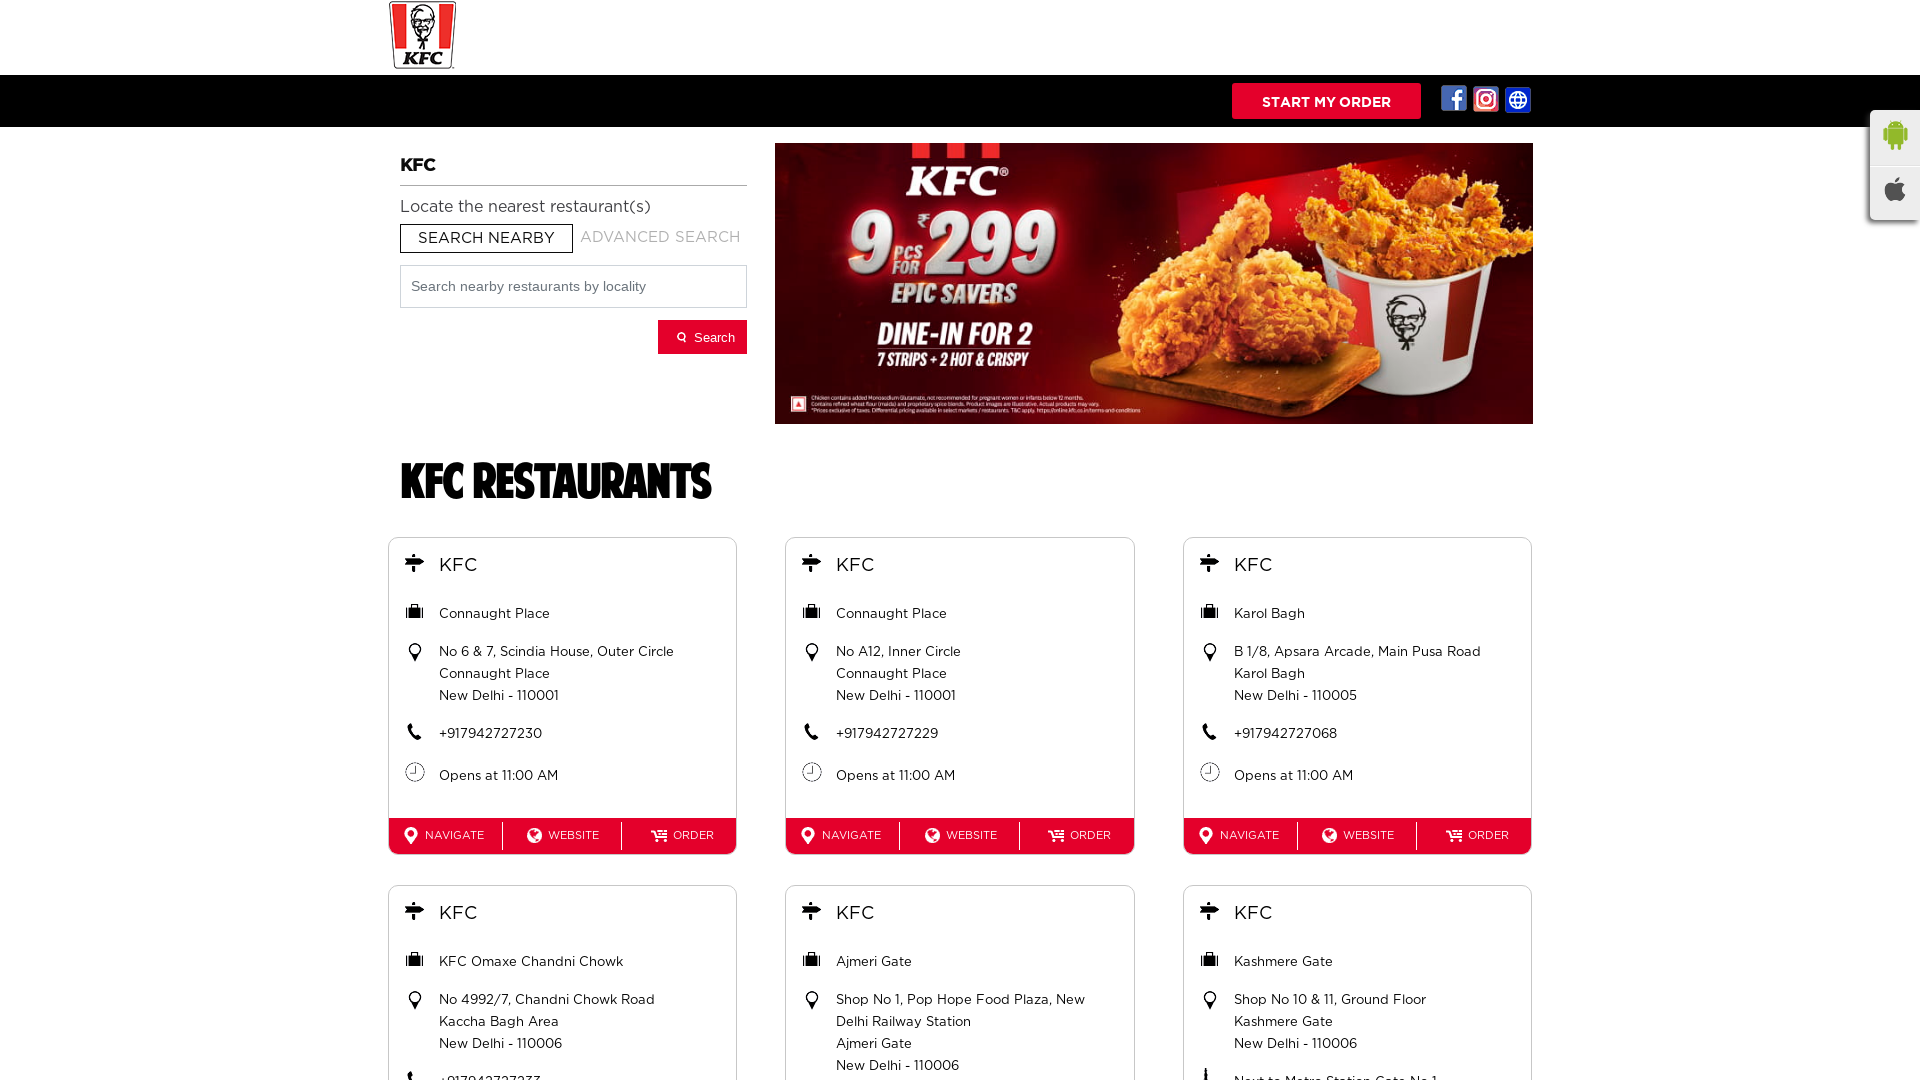